Verifies that the people radio button is selected by default on the math page

Starting URL: https://suninjuly.github.io/math.html

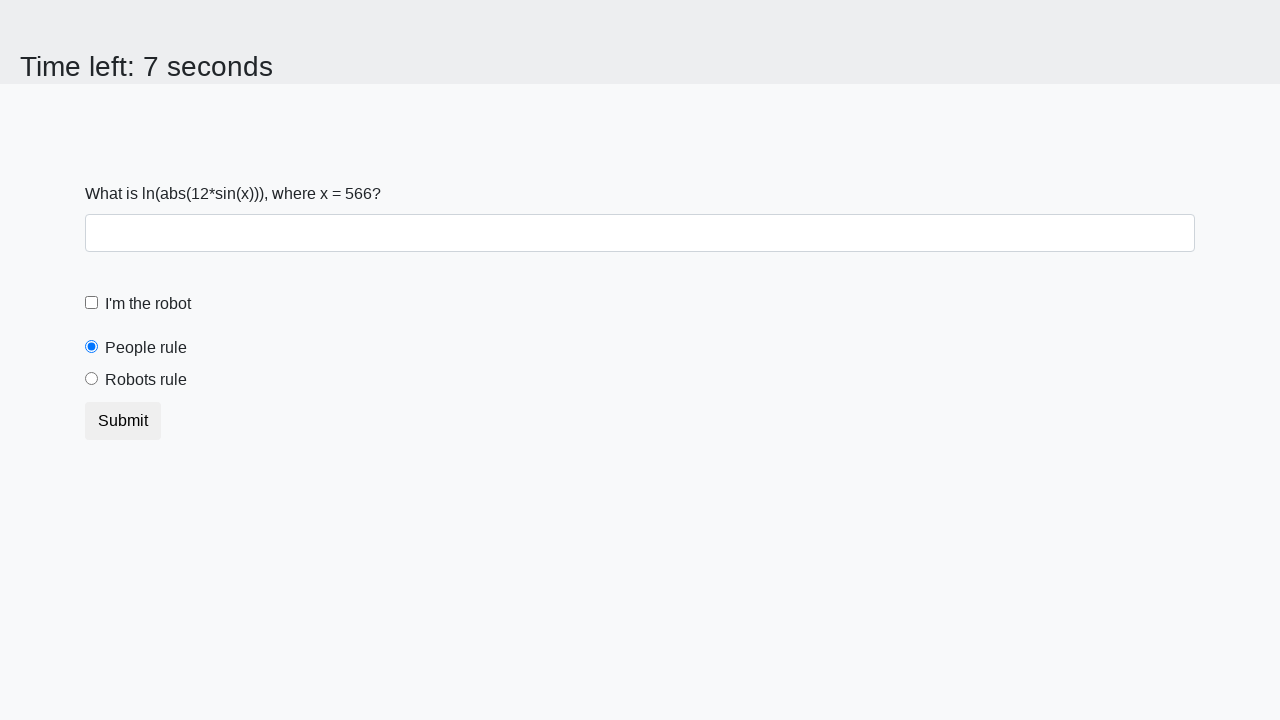

Navigated to math page
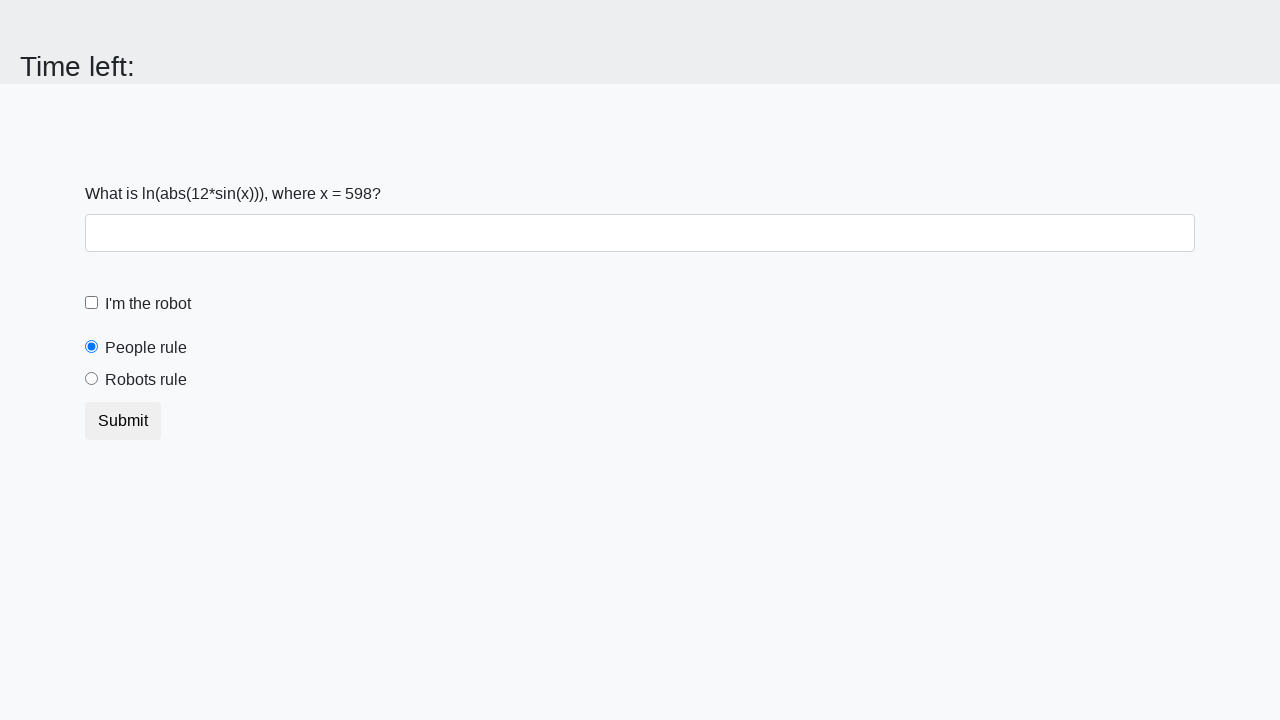

Located the people radio button element
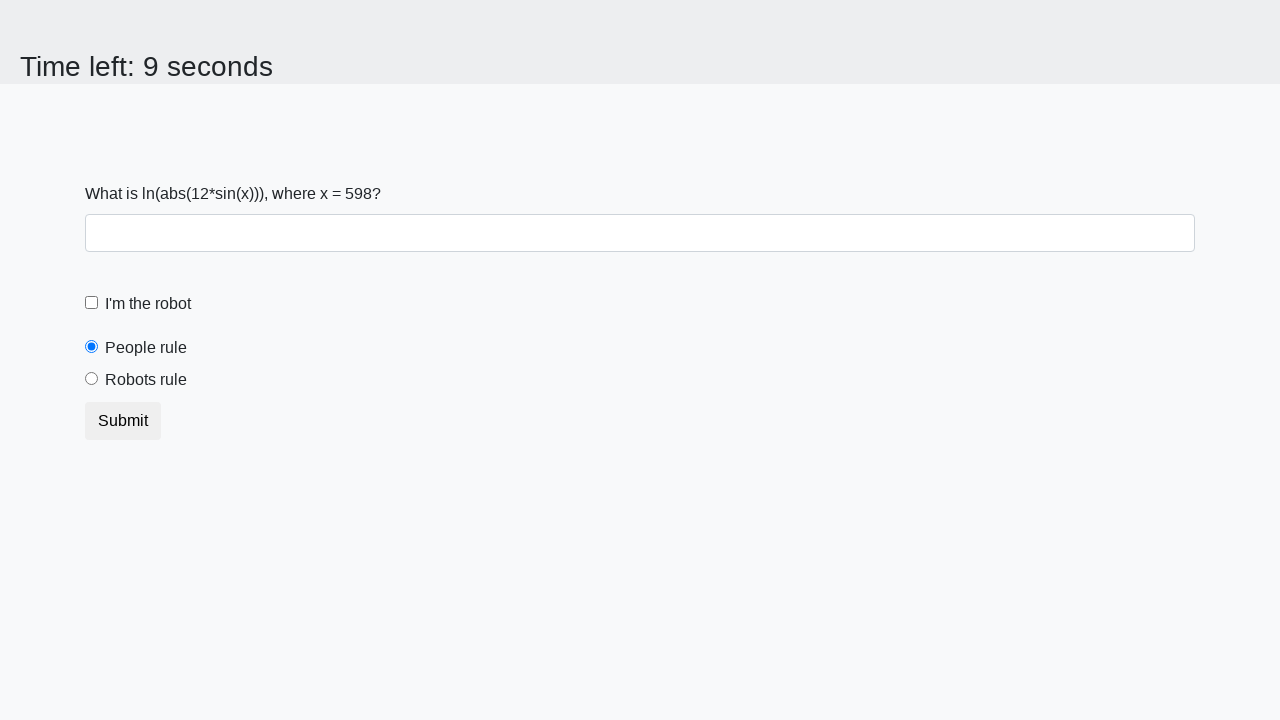

Retrieved 'checked' attribute from people radio button
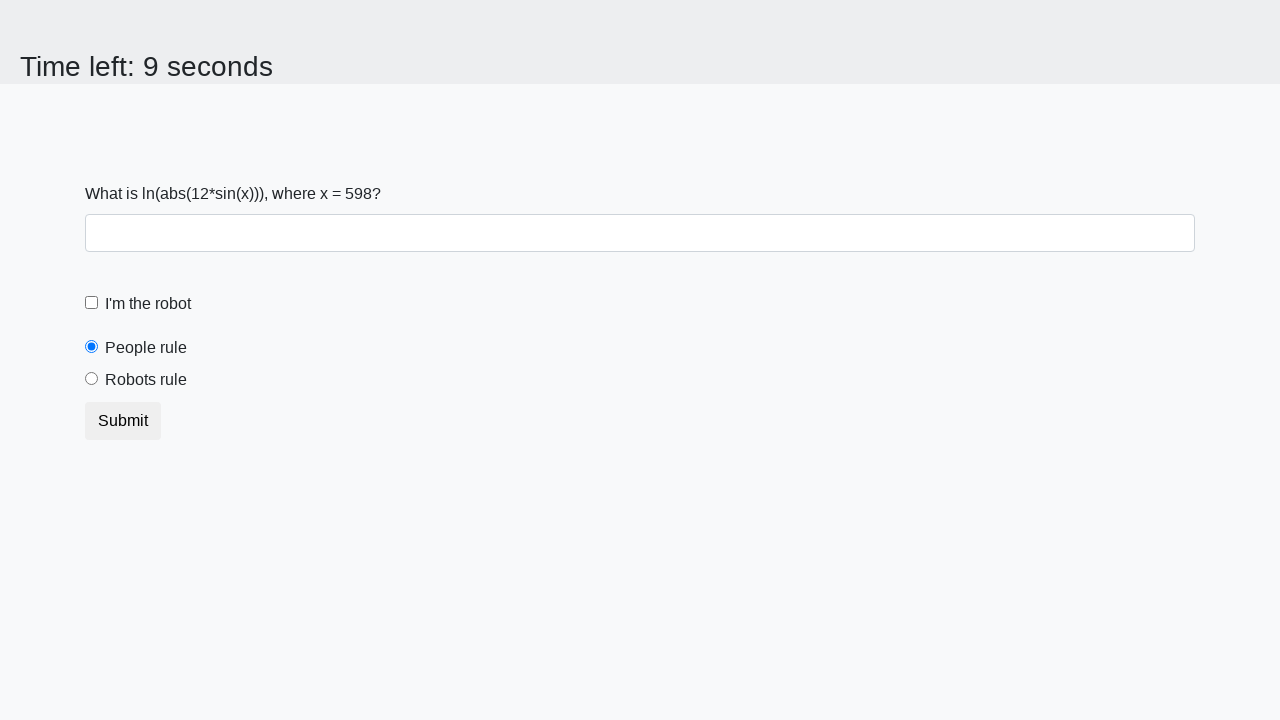

Asserted that people radio button is selected by default
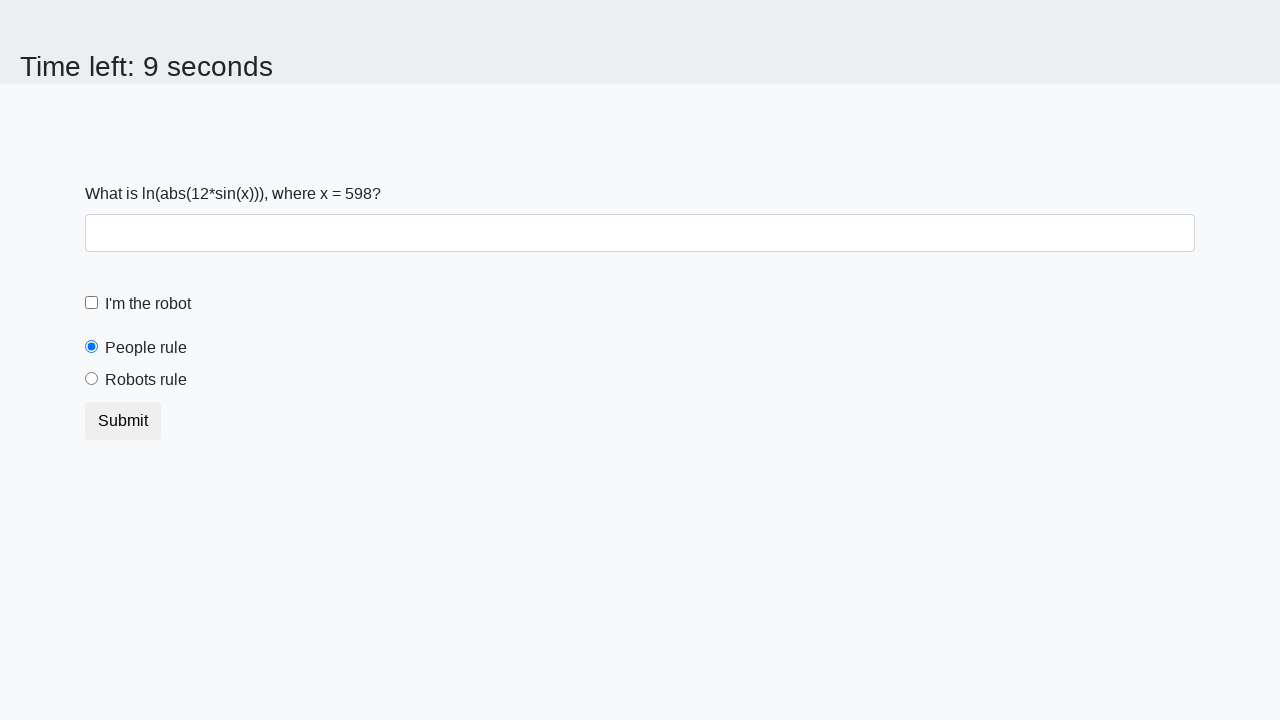

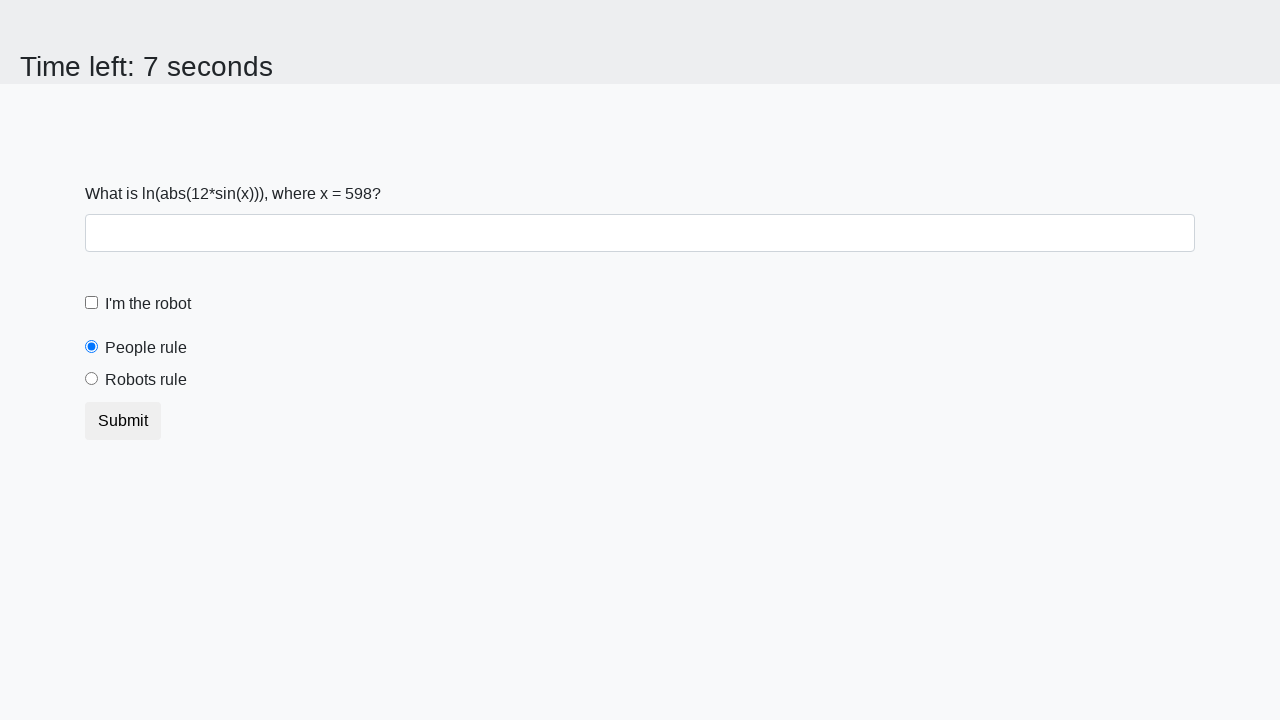